Tests a complete e-commerce flow on the Sauce Demo site including login with demo credentials, adding a product to cart, and completing checkout

Starting URL: https://www.saucedemo.com/

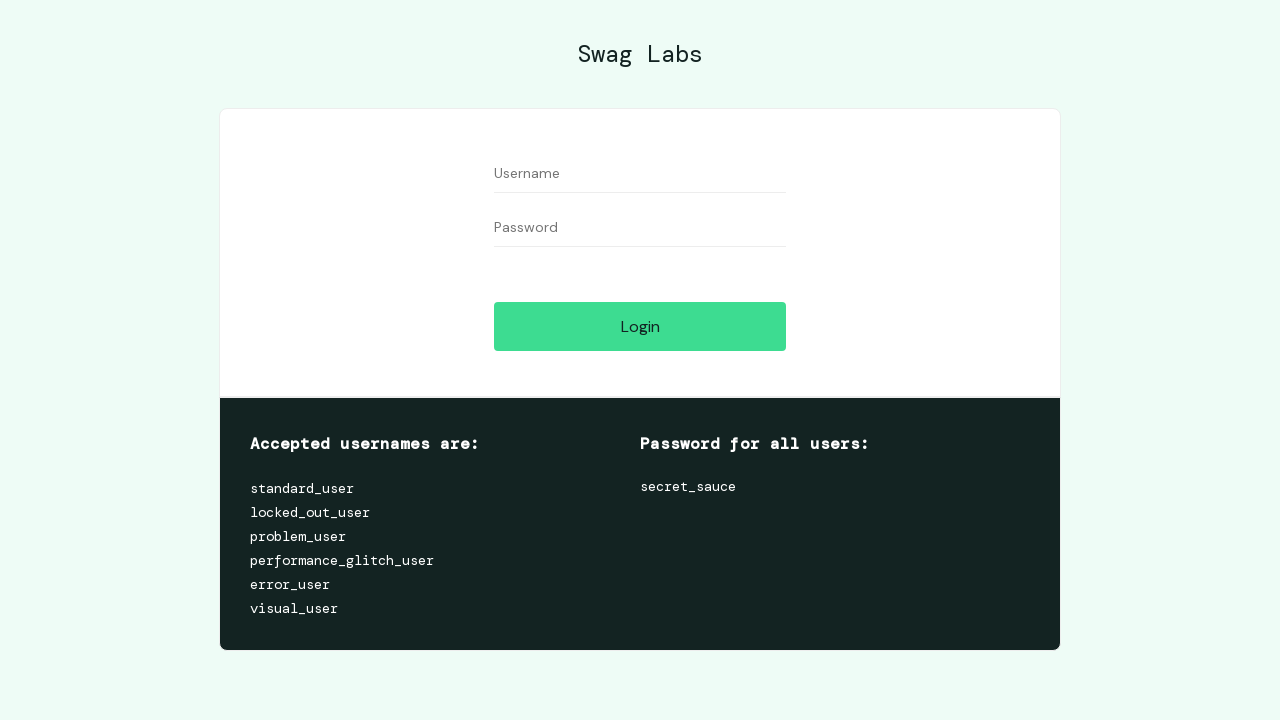

Filled username field with 'standard_user' on #user-name
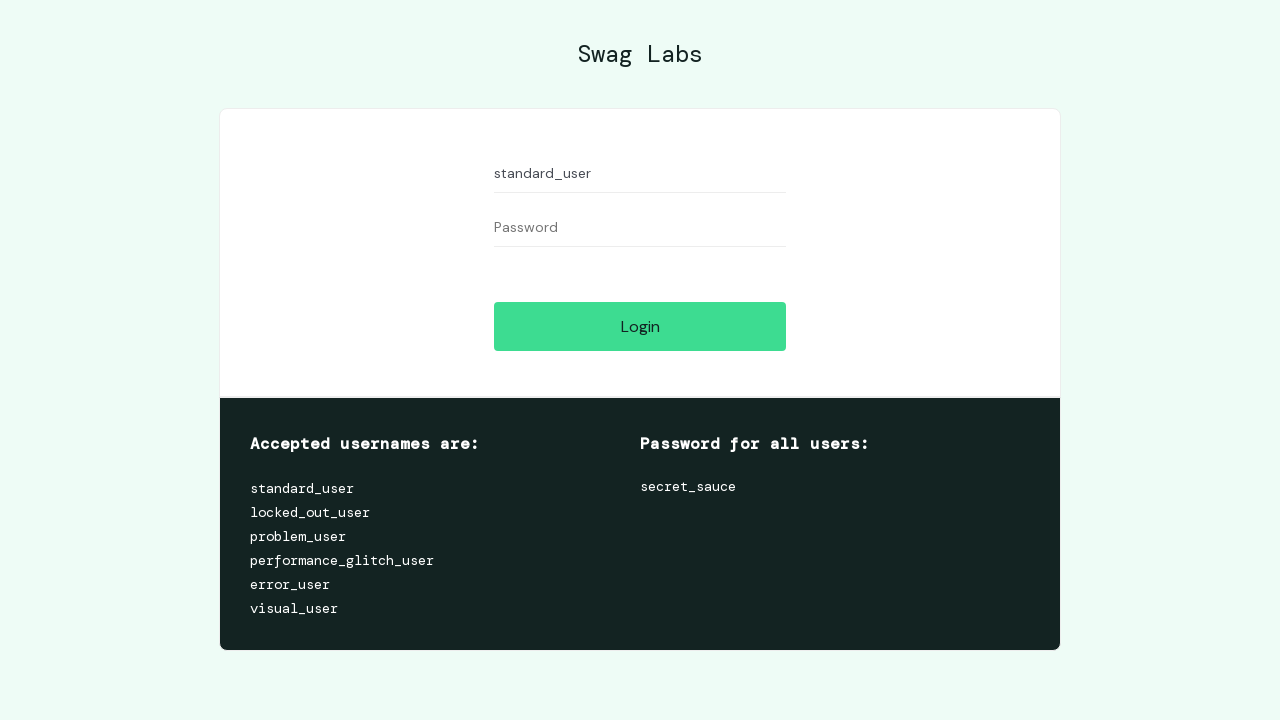

Filled password field with 'secret_sauce' on input#password
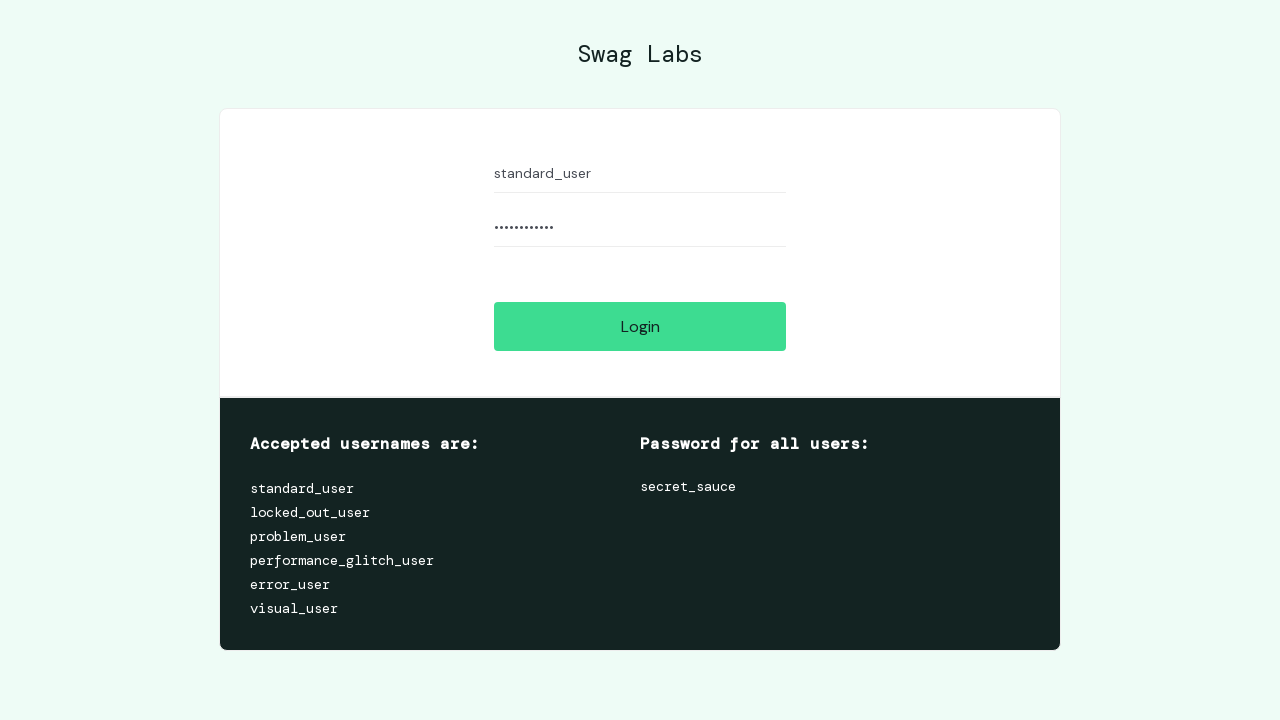

Clicked login button at (640, 326) on input#login-button
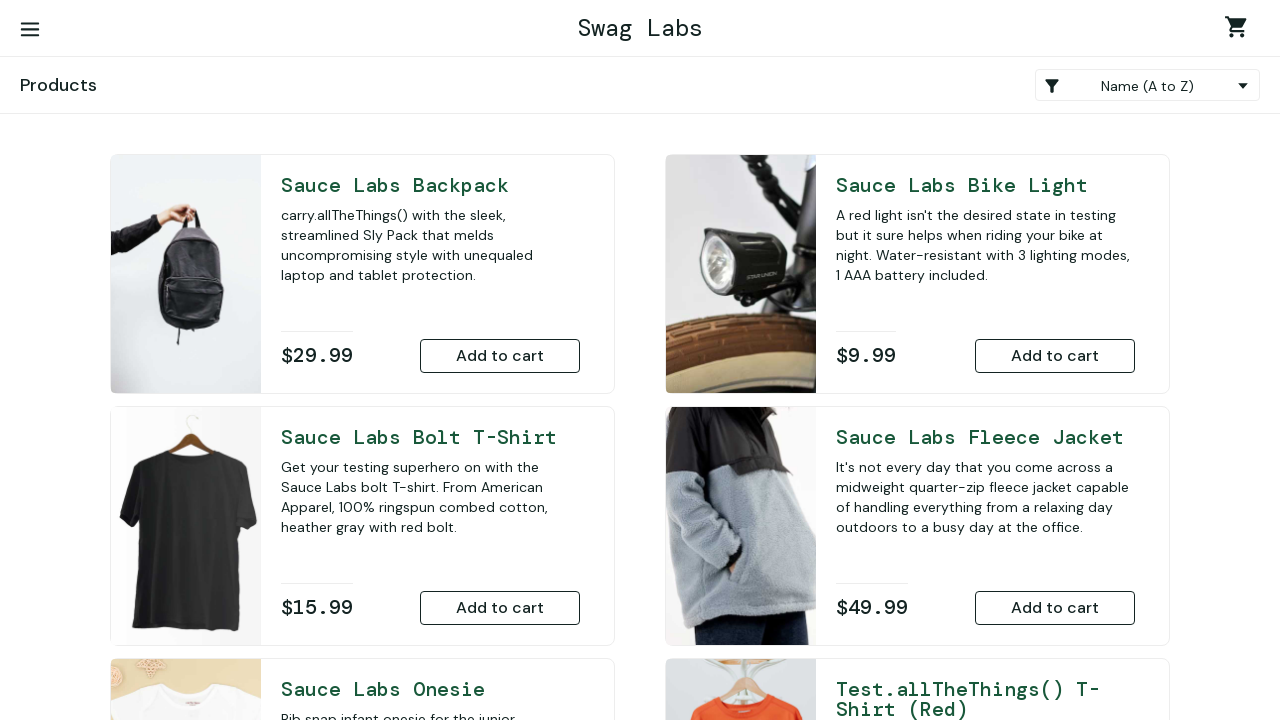

Product page loaded with Sauce Labs Backpack visible
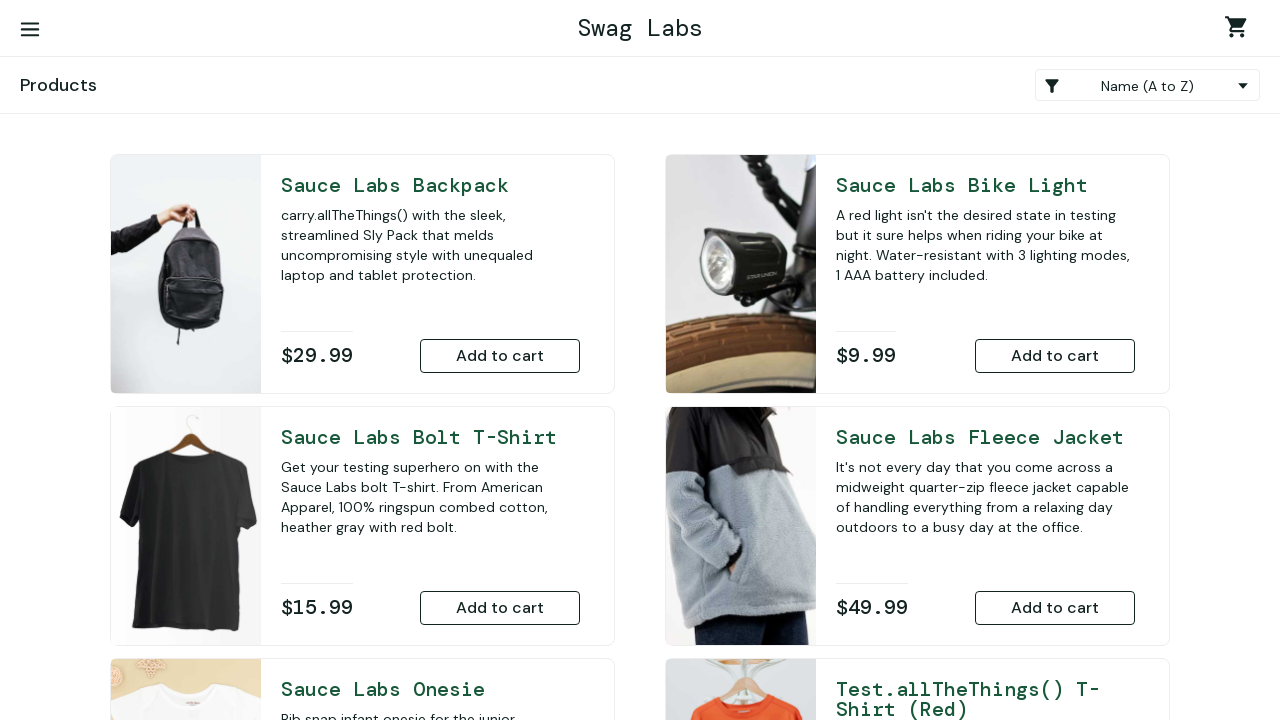

Clicked 'Add to Cart' button for Sauce Labs Backpack at (500, 356) on button#add-to-cart-sauce-labs-backpack
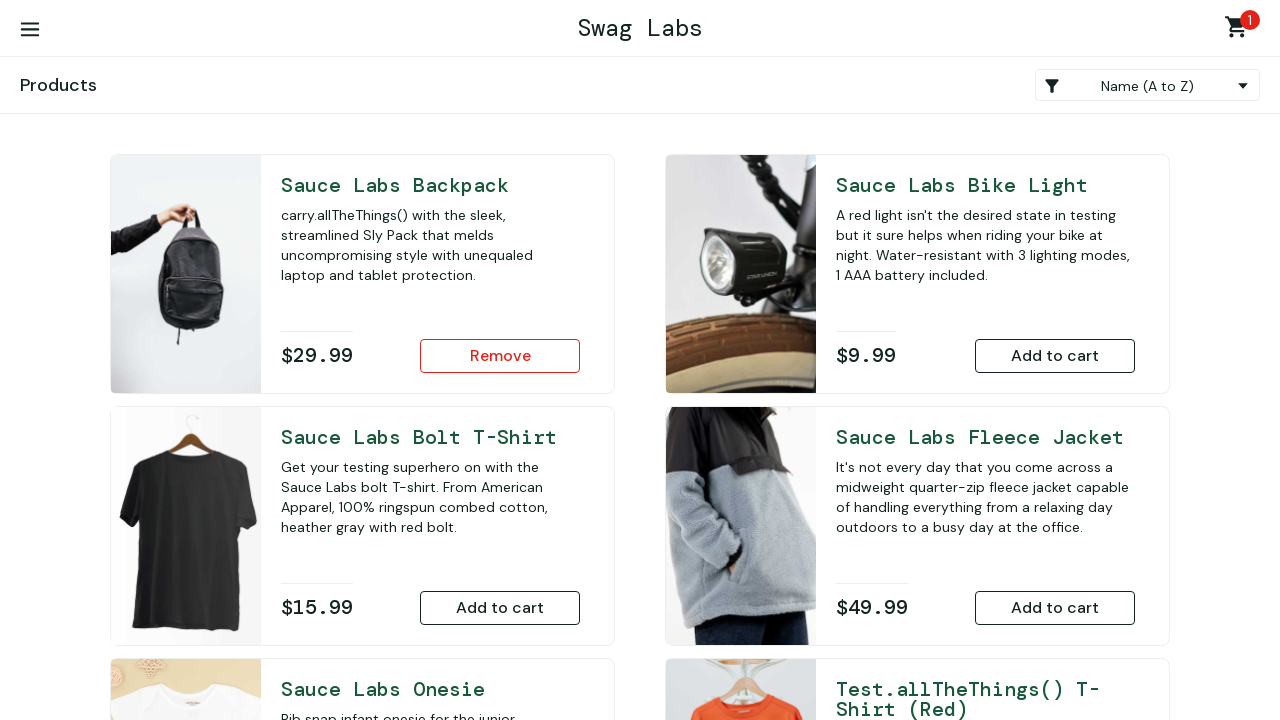

Clicked shopping cart link to view cart at (1240, 30) on a.shopping_cart_link
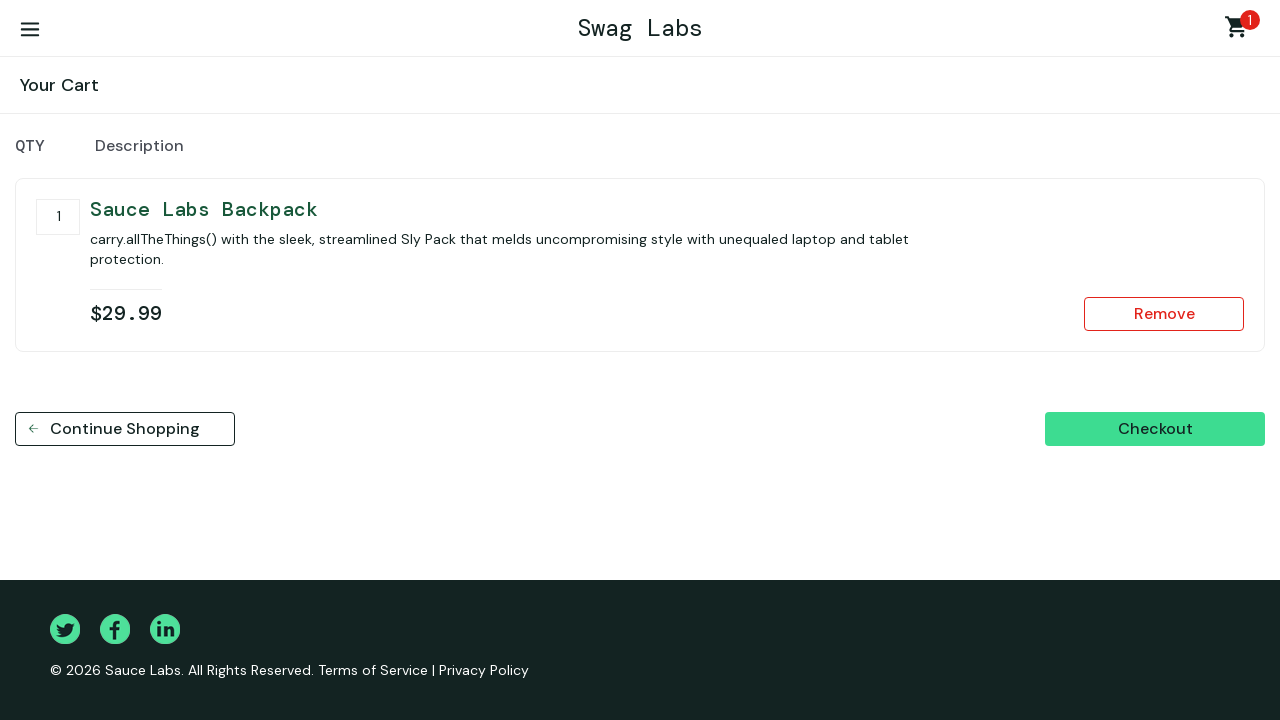

Clicked checkout button at (1155, 429) on button#checkout
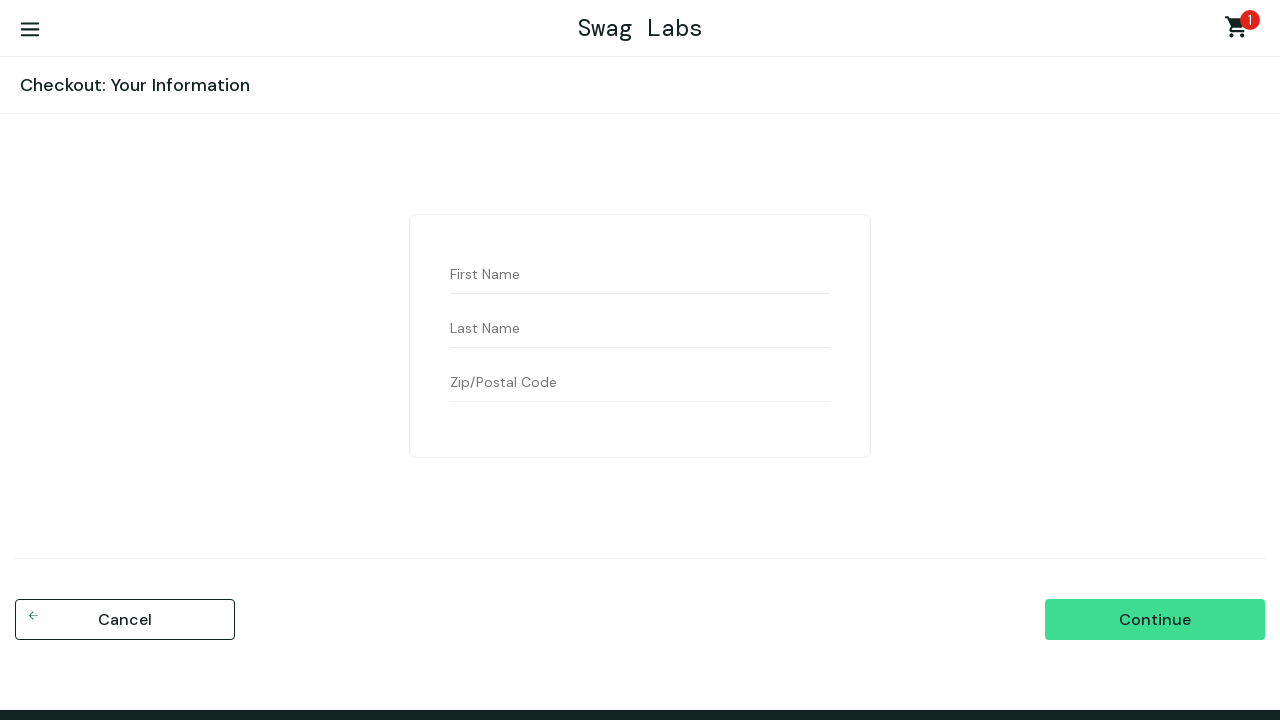

Filled first name field with 'John' on input#first-name
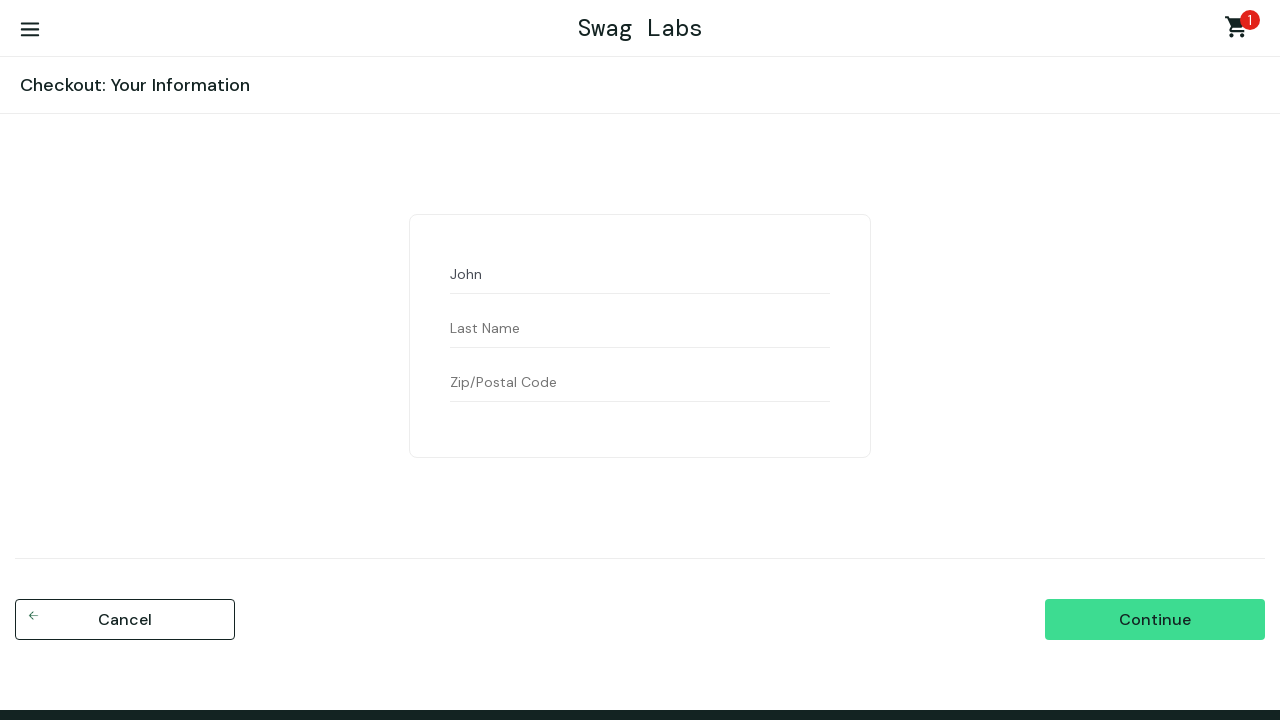

Filled last name field with 'Smith' on input#last-name
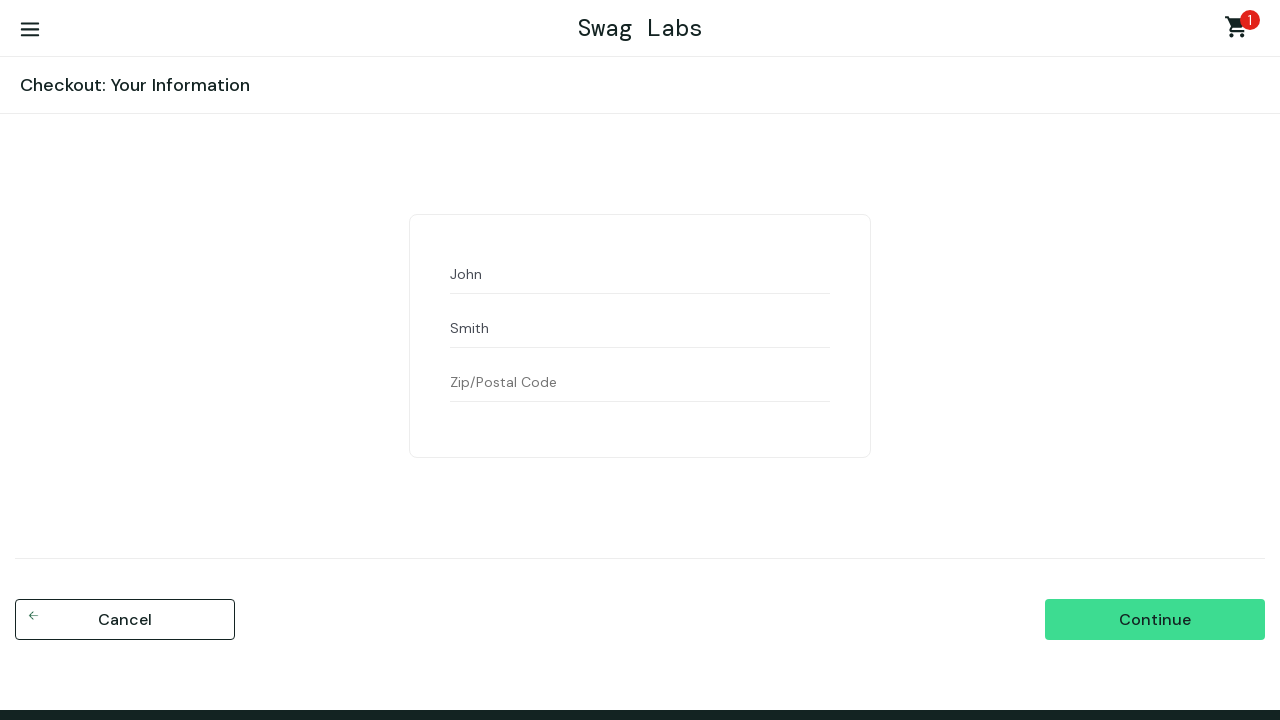

Filled postal code field with '12345' on input#postal-code
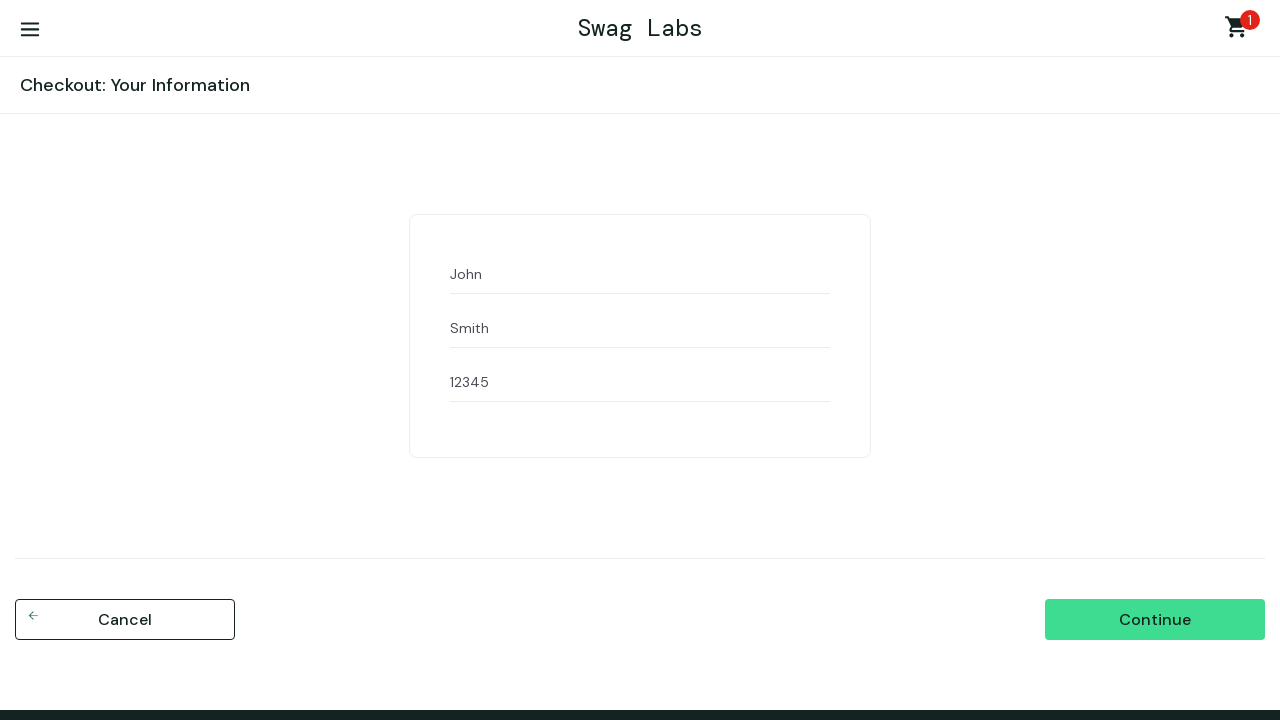

Clicked continue button to proceed to order review at (1155, 620) on input#continue
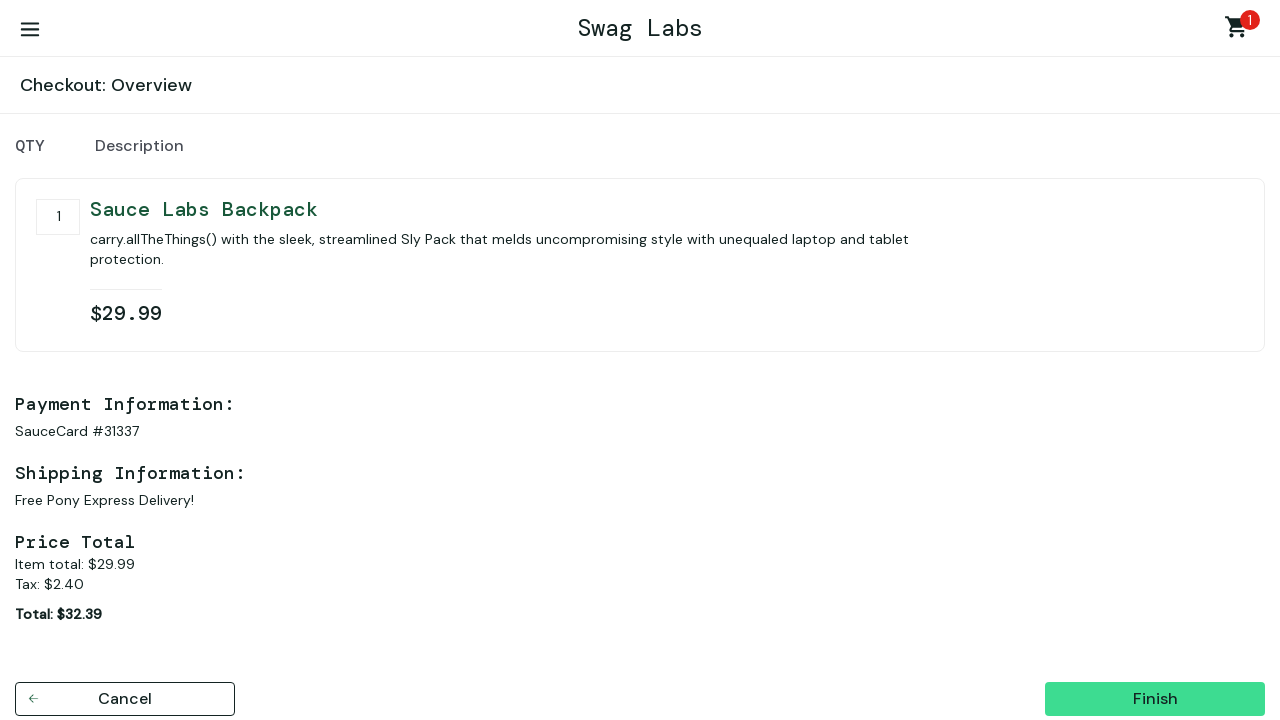

Waited for order review page to load
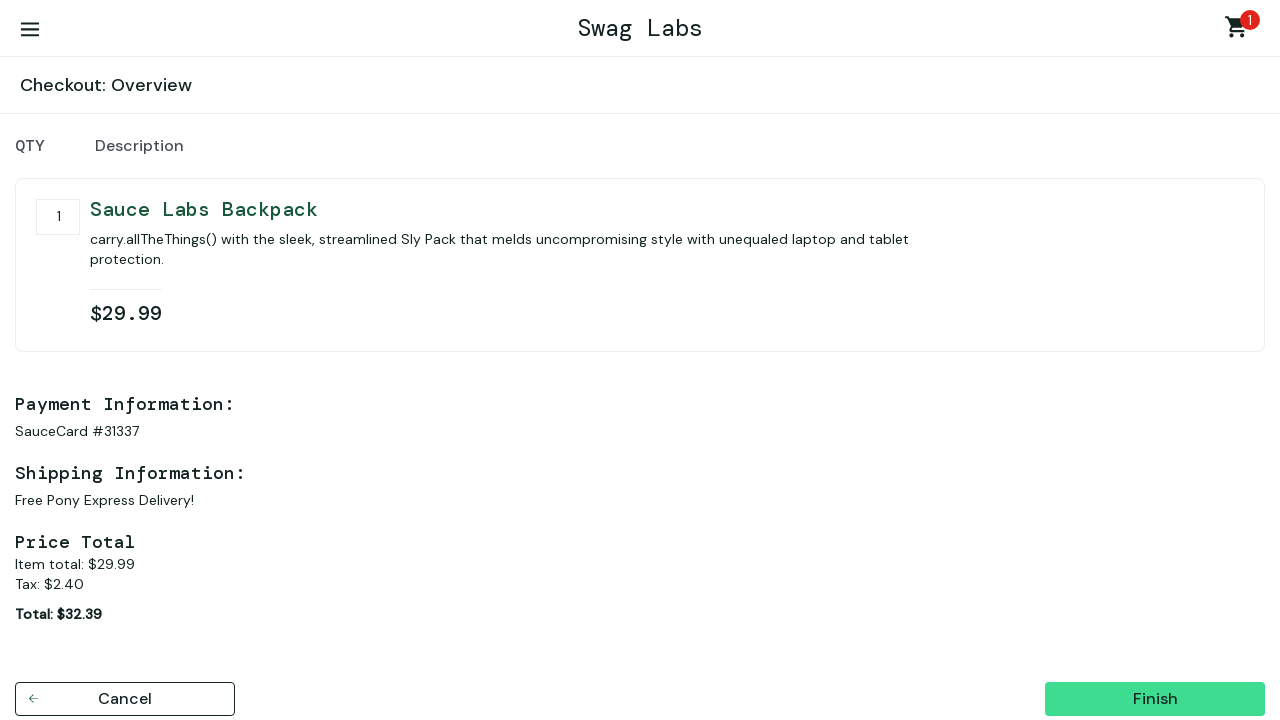

Clicked finish button to complete the order at (1155, 699) on button#finish
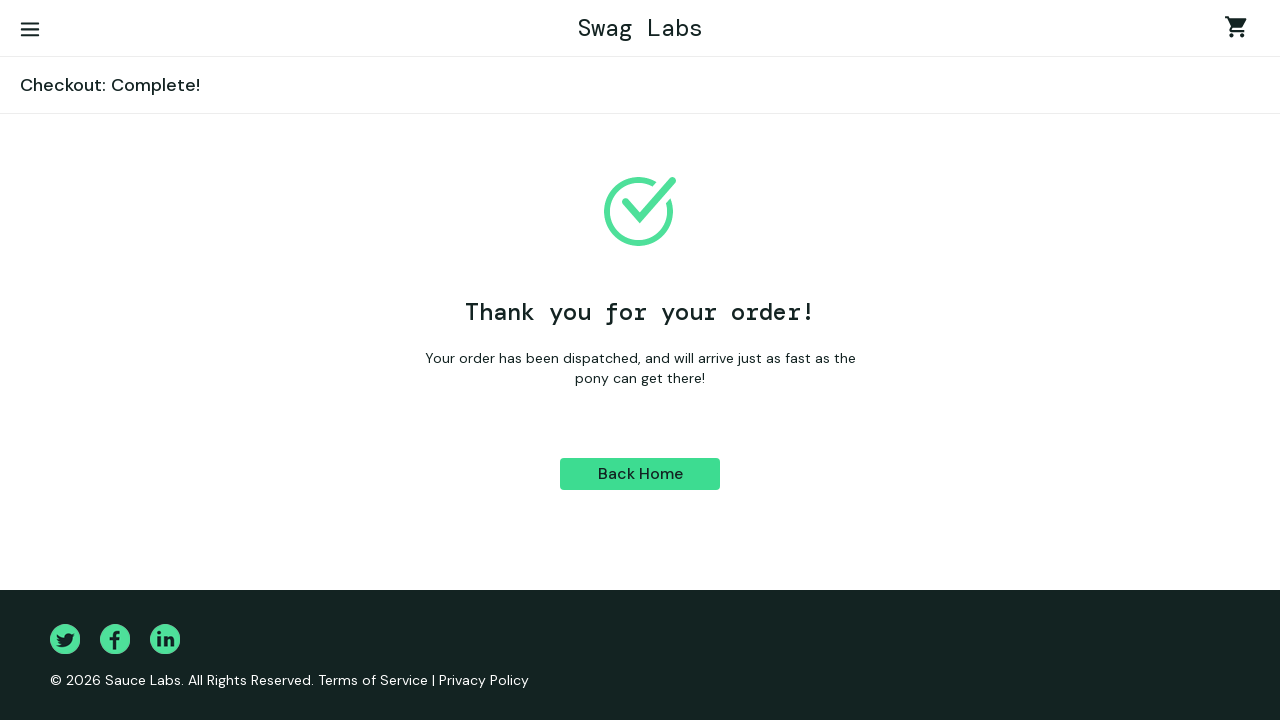

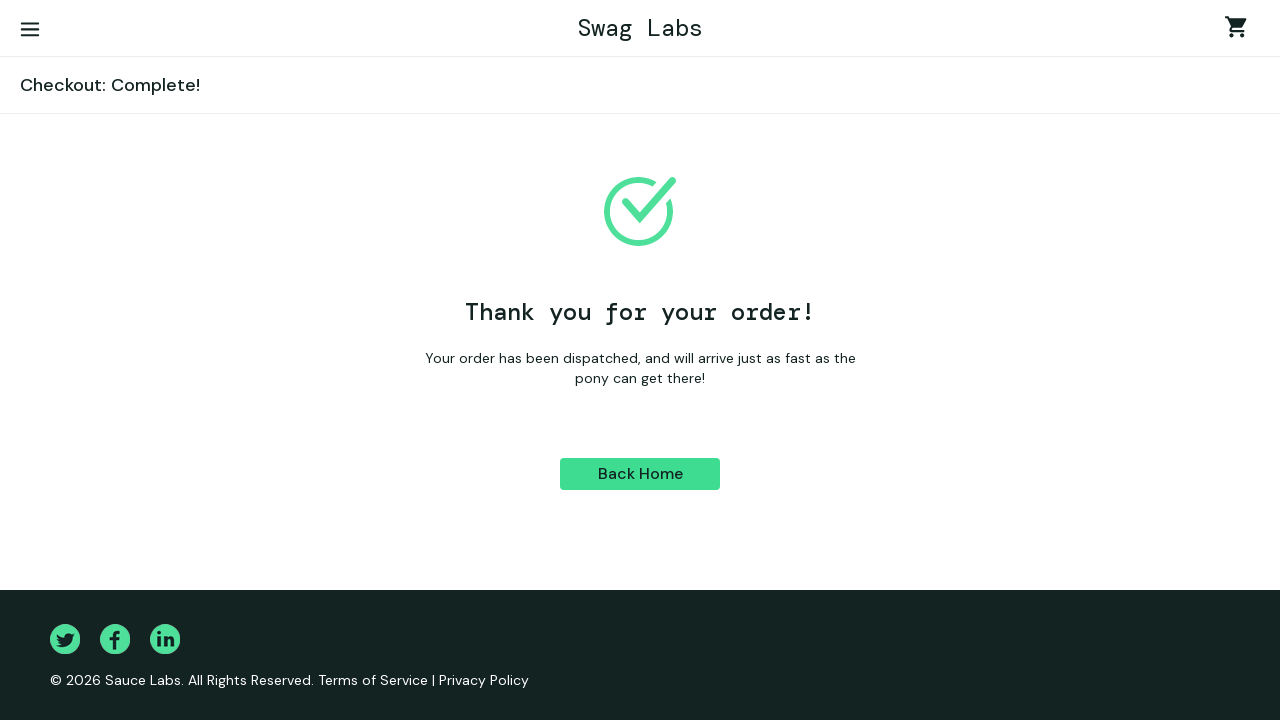